Tests clicking a hyperlink with fluent wait configuration and verifying a label element appears with expected content

Starting URL: https://demoselsite.azurewebsites.net/WebForm3.aspx

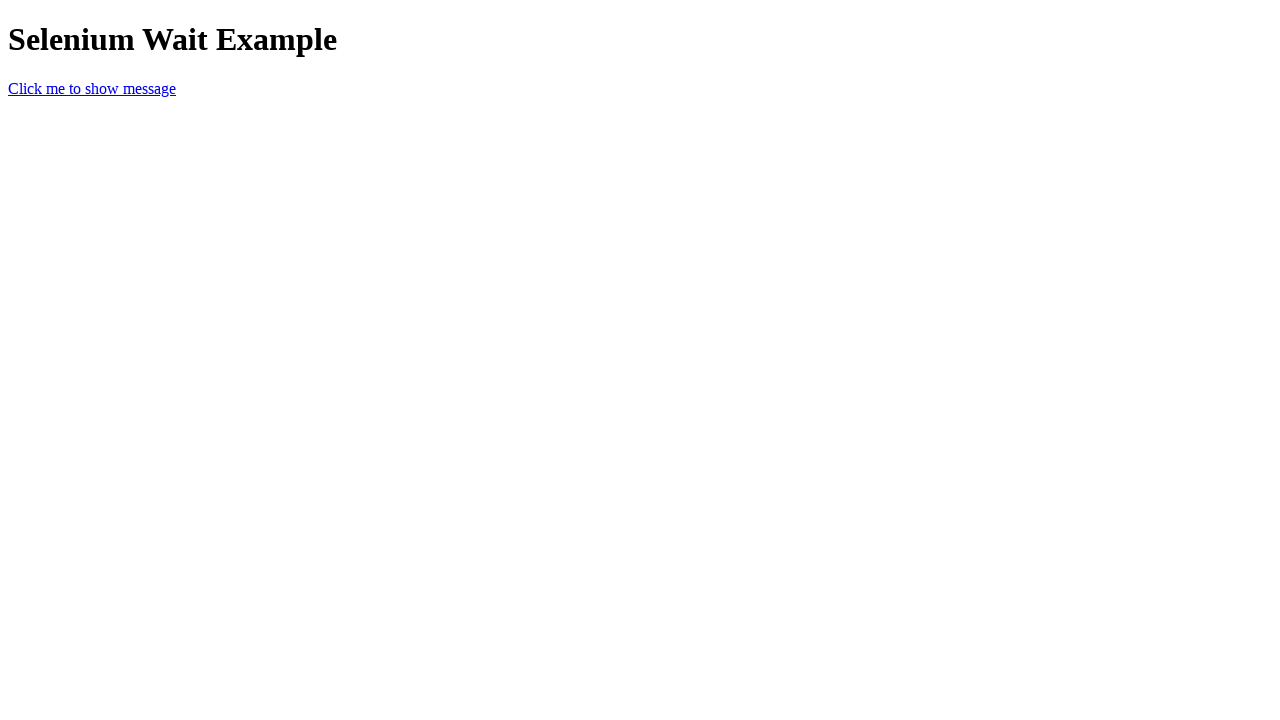

Clicked 'Click me' hyperlink at (92, 88) on text=Click me
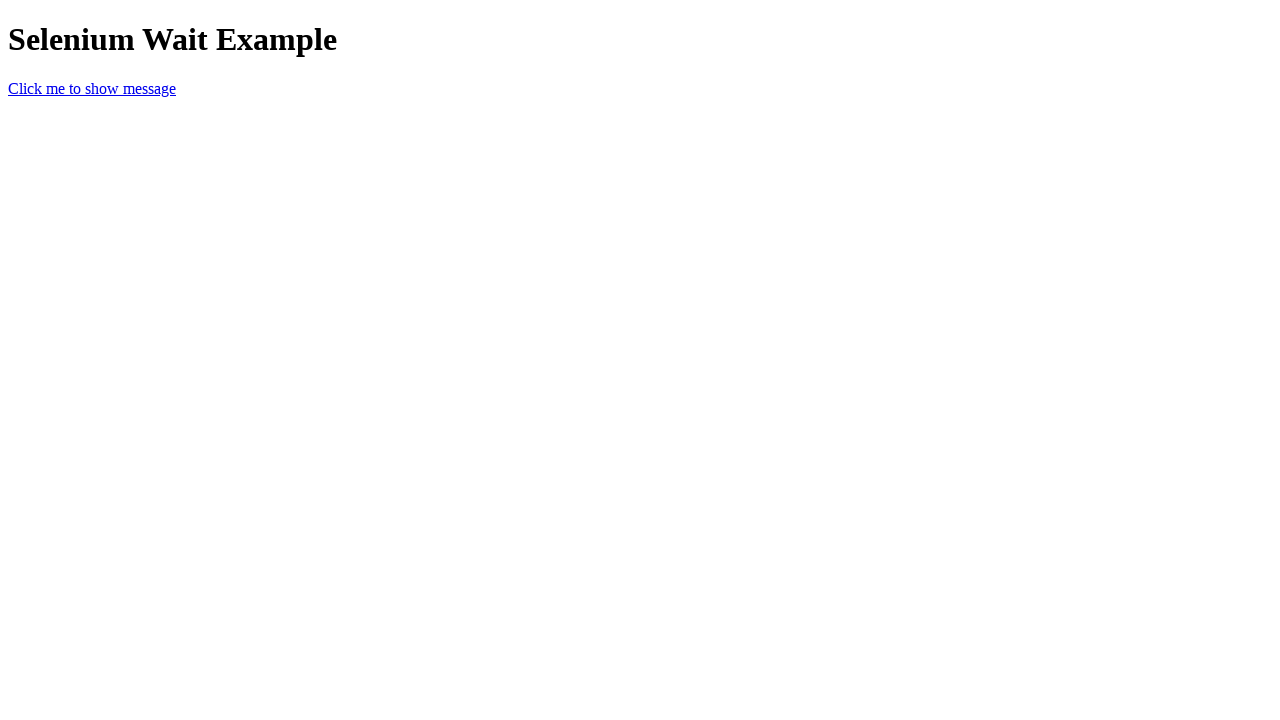

Label element #Label1 appeared within 15 seconds
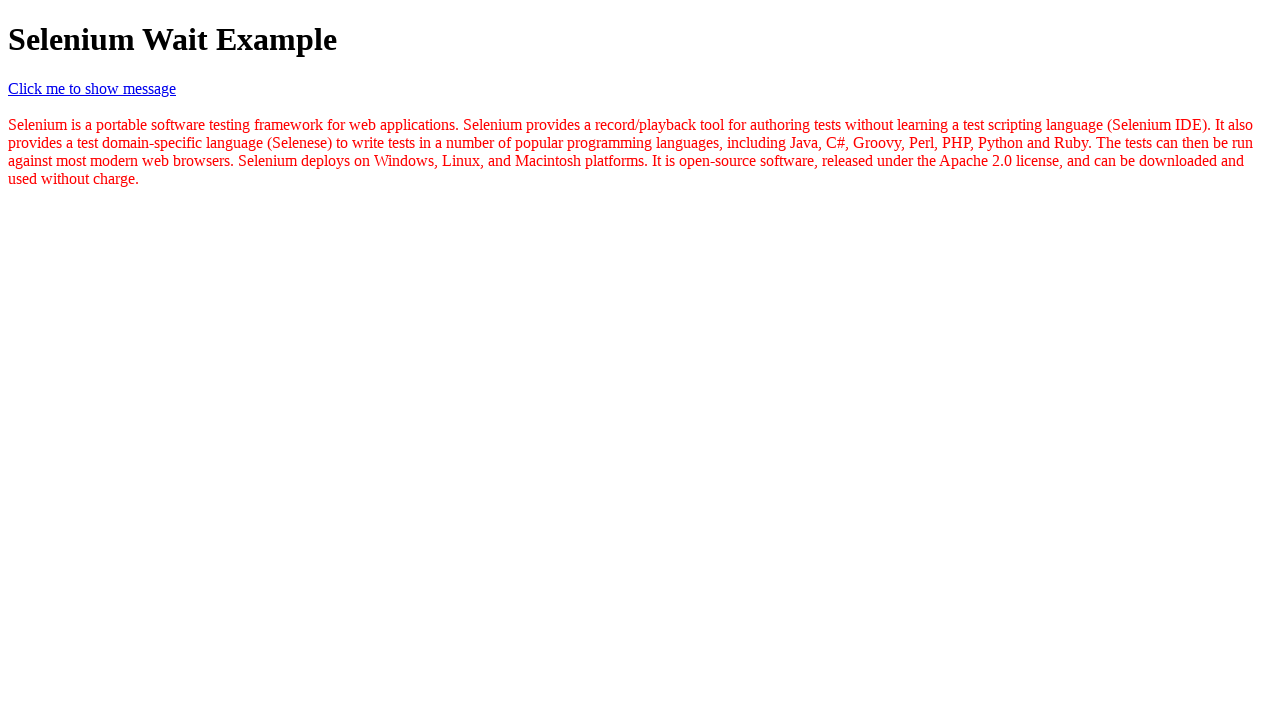

Located label element #Label1
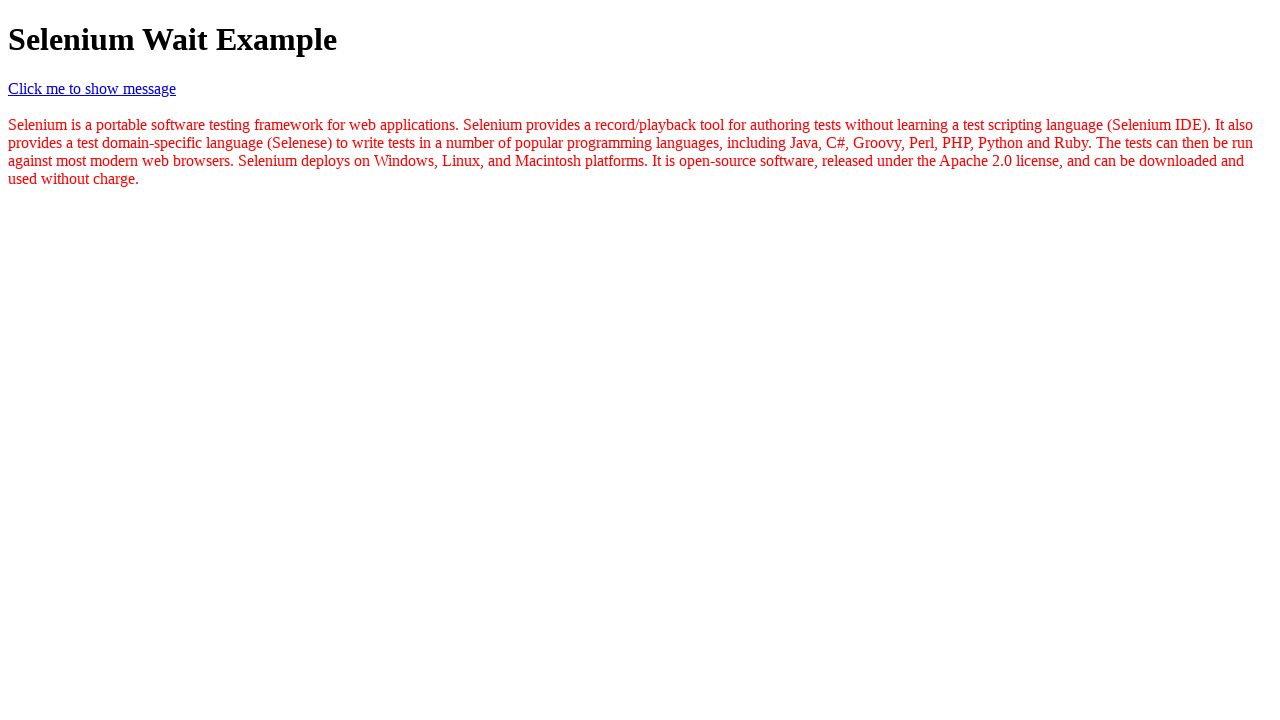

Label element #Label1 is now visible with expected content
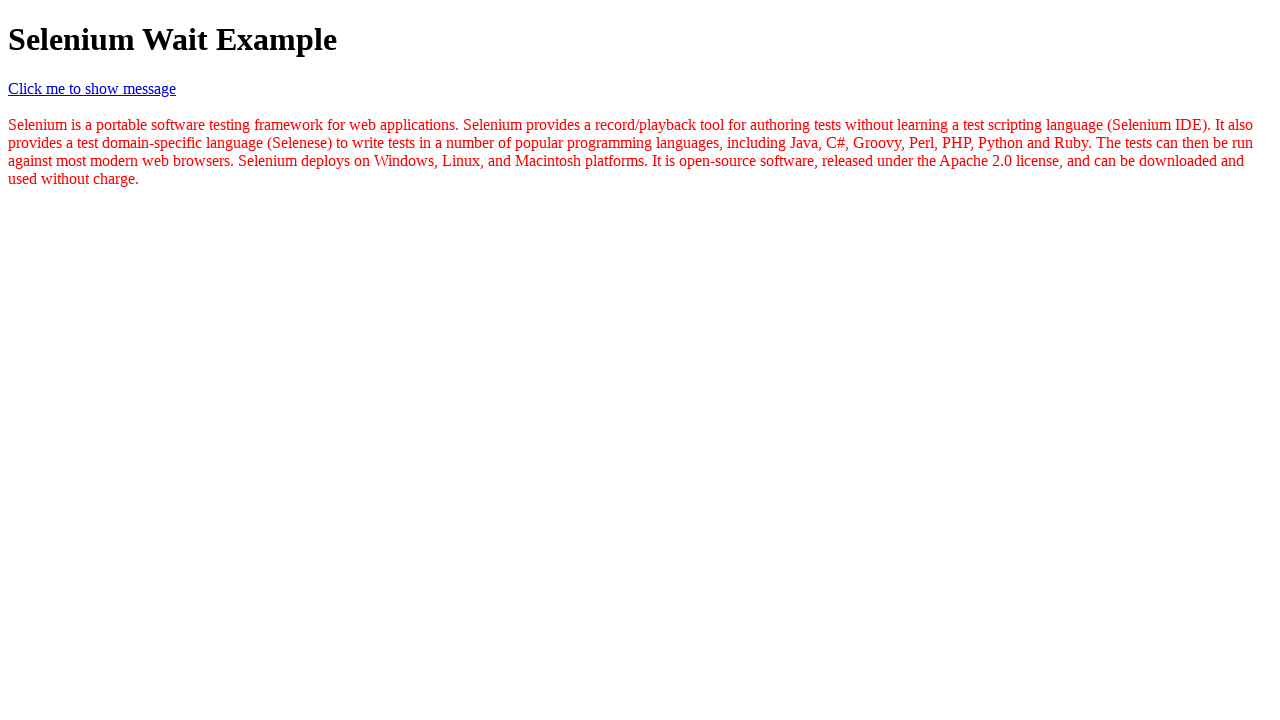

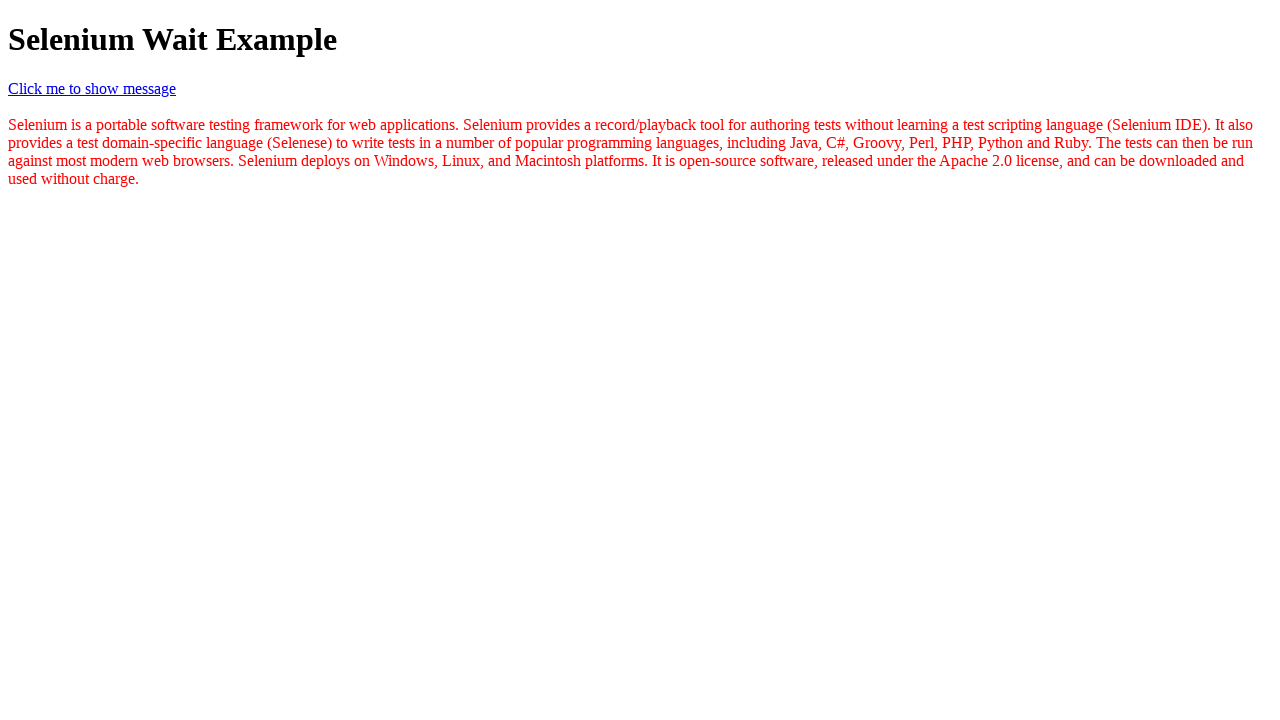